Performs a drag-and-drop action by dragging the source element to an offset position based on the target element's location.

Starting URL: https://crossbrowsertesting.github.io/drag-and-drop

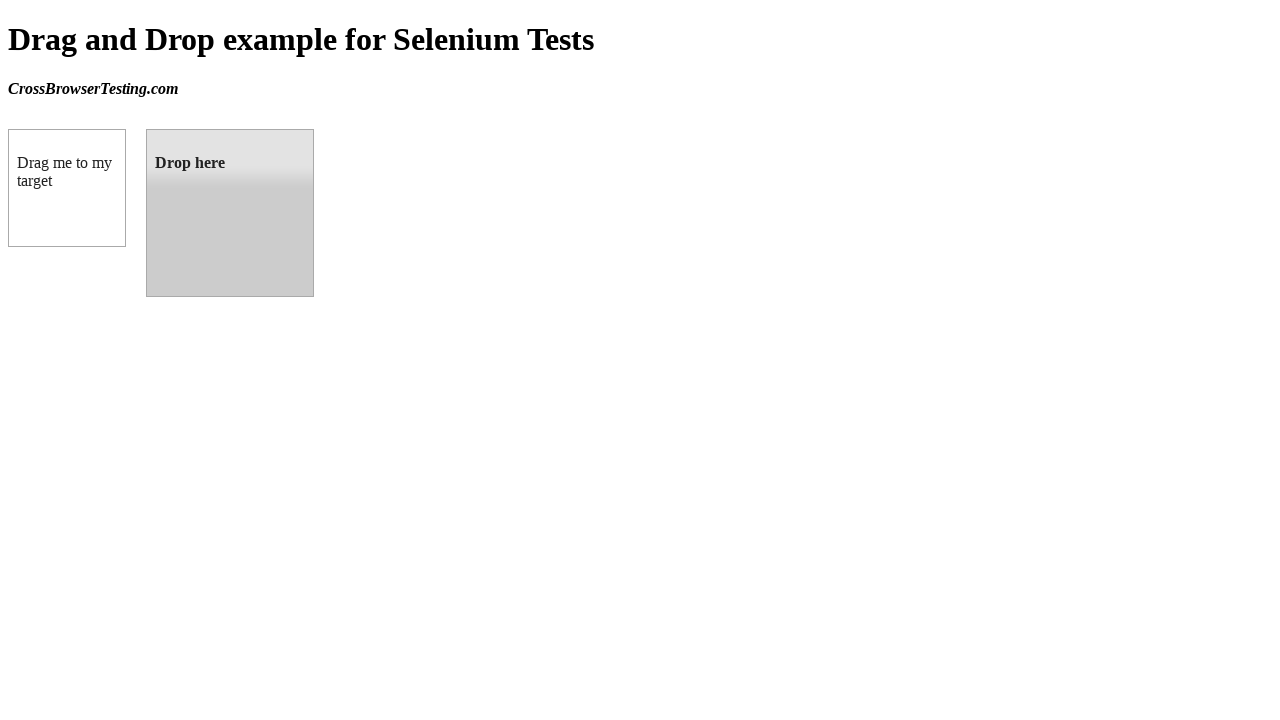

Located draggable source element
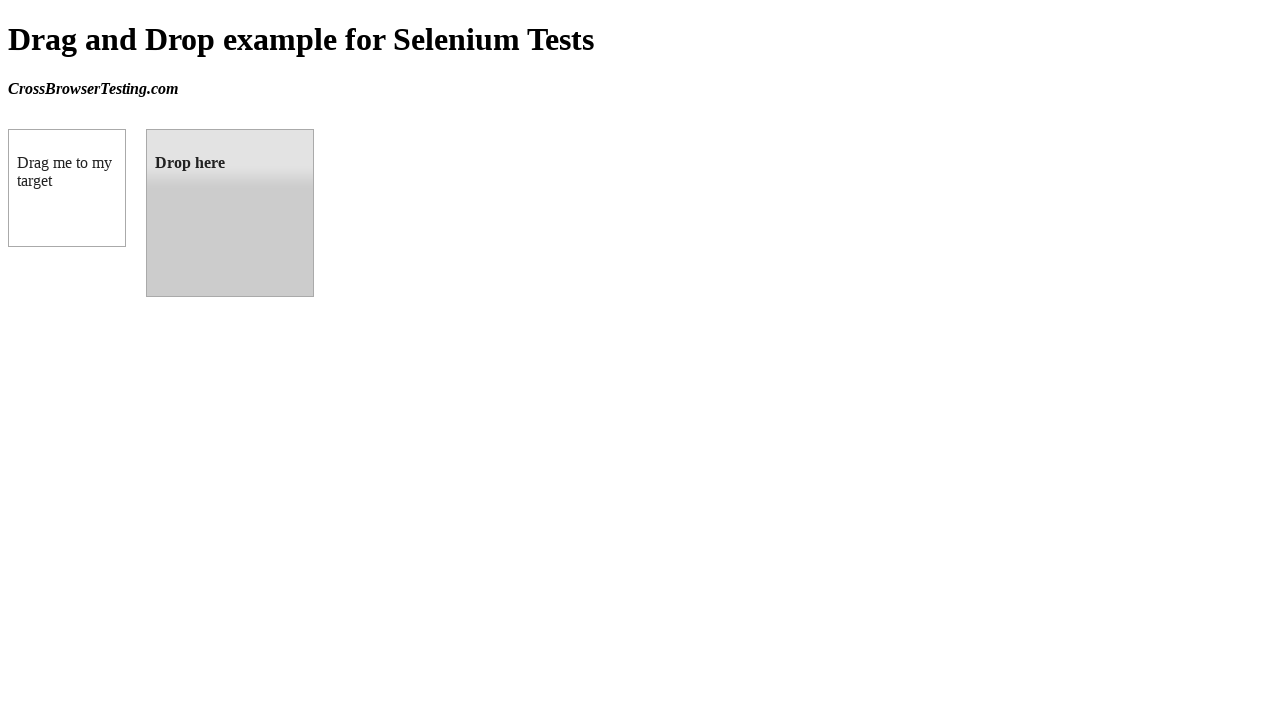

Located droppable target element
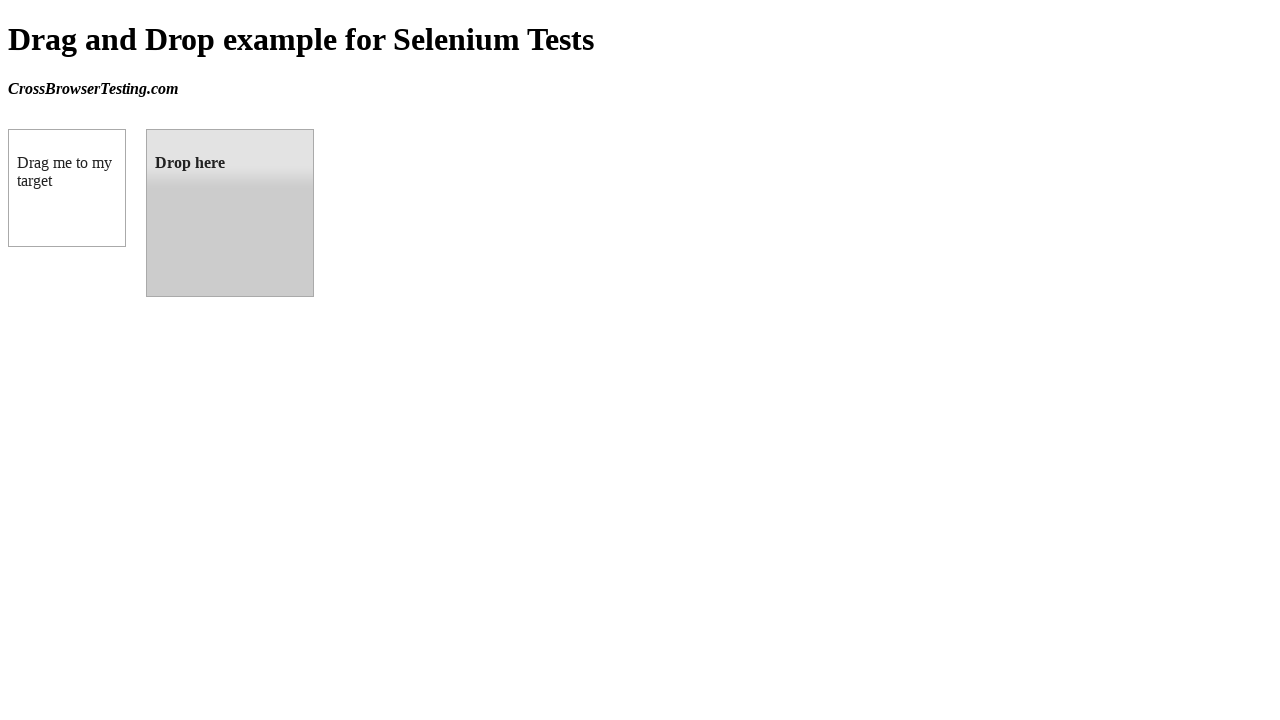

Retrieved target element bounding box position
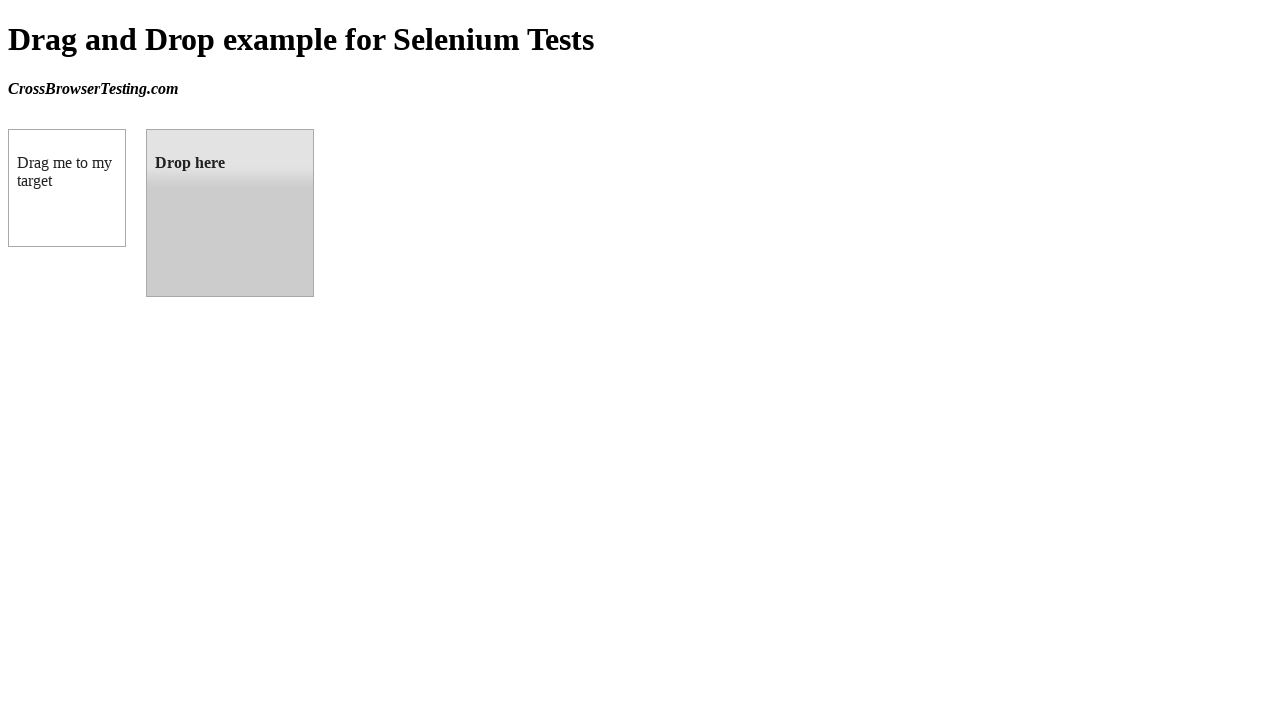

Dragged source element to target element and dropped at (230, 213)
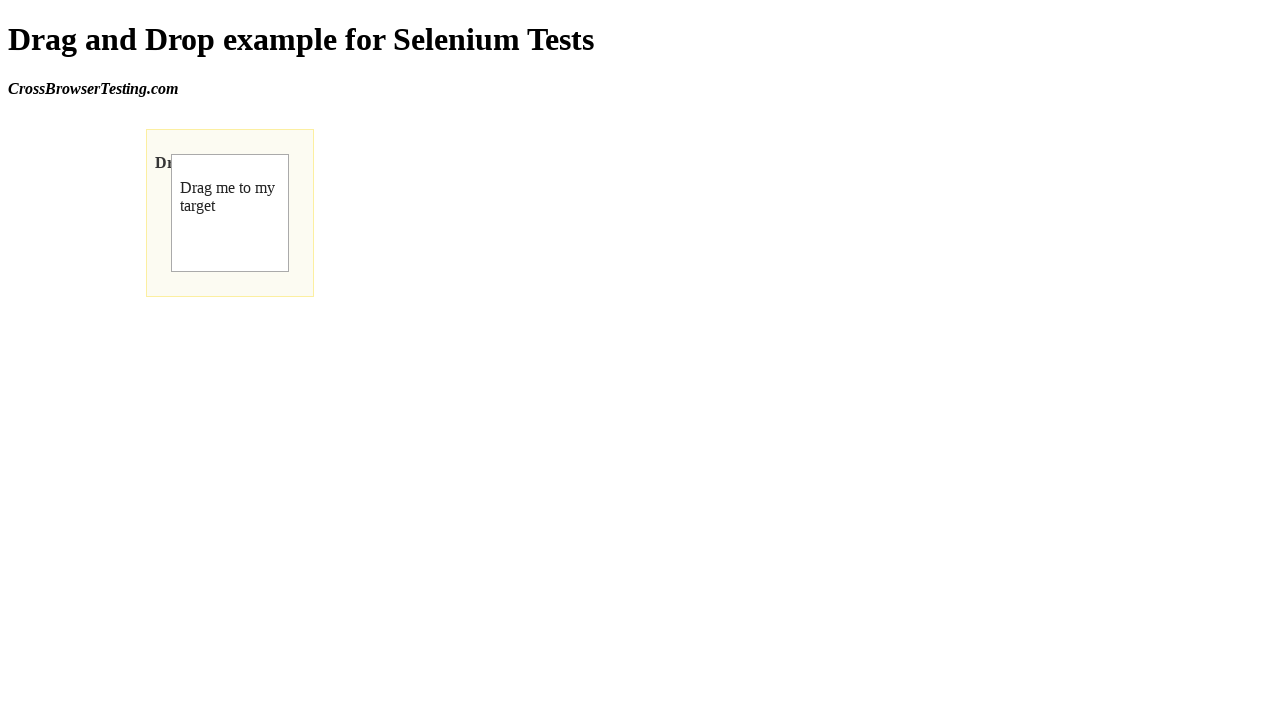

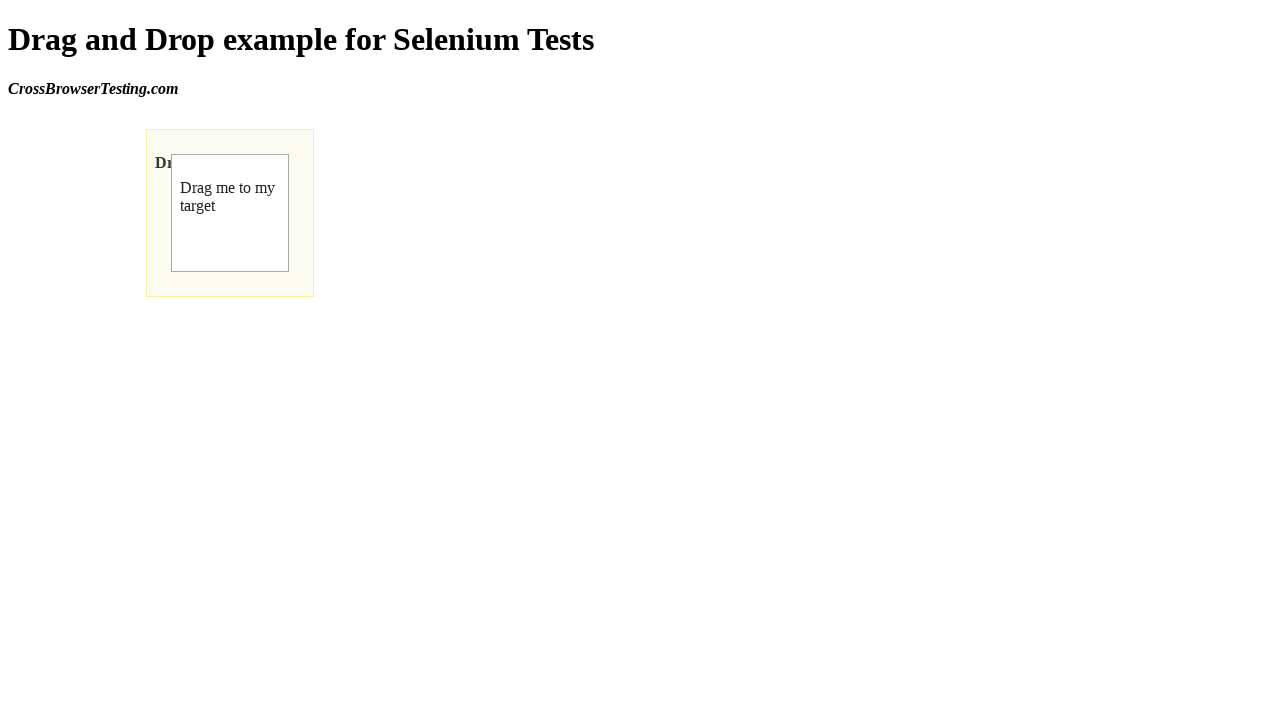